Tests the search functionality on Python.org by entering a search query "pycon" and submitting the form, then verifying results are returned.

Starting URL: https://www.python.org

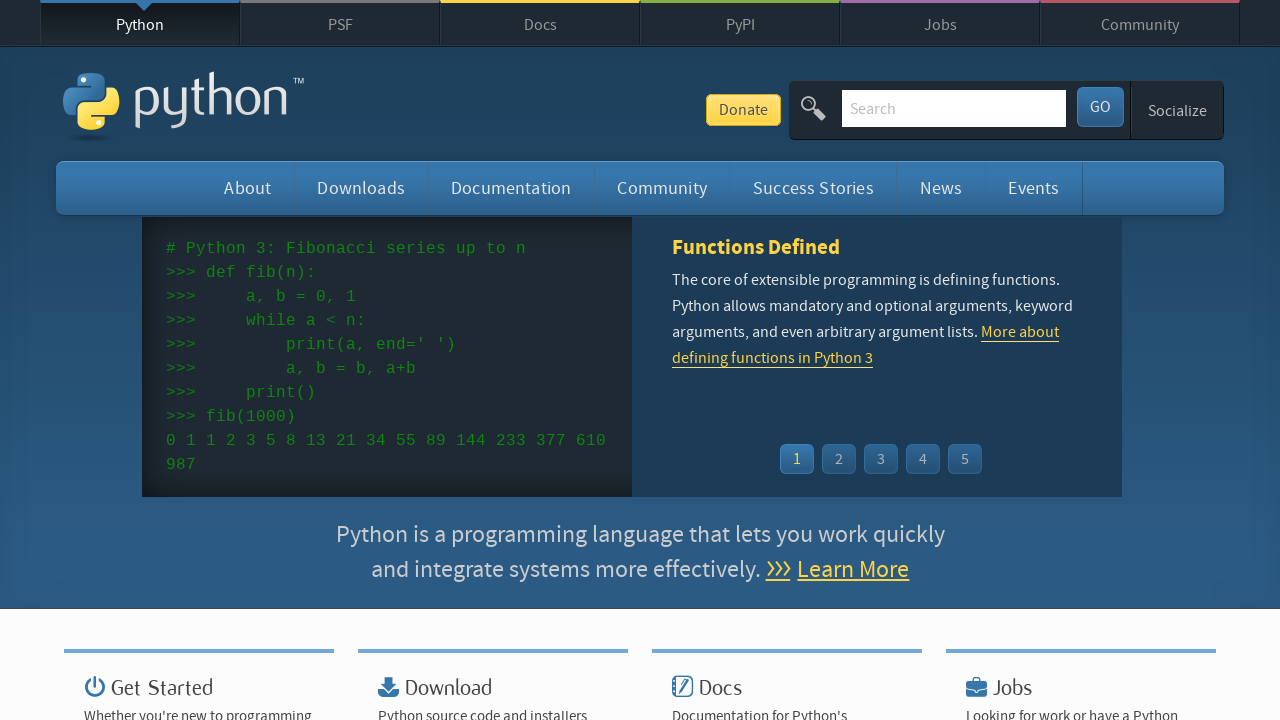

Filled search box with 'pycon' query on input[name='q']
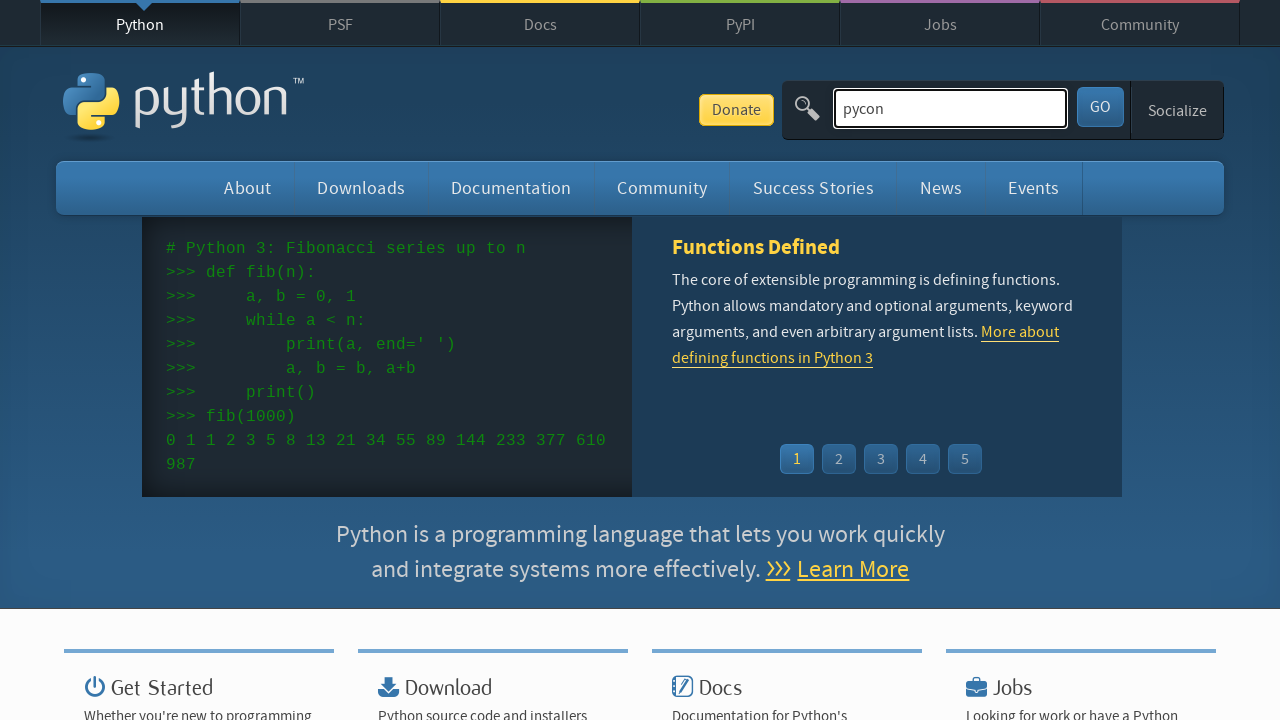

Pressed Enter to submit search form on input[name='q']
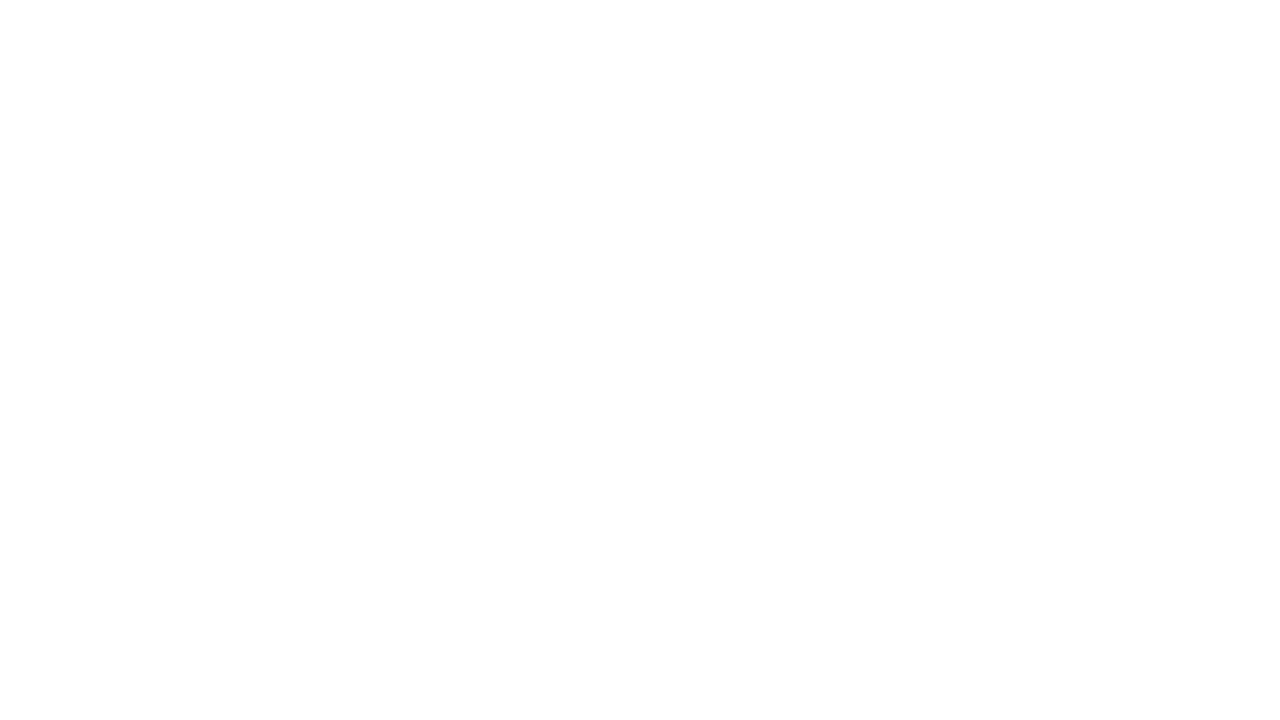

Waited for search results to load (networkidle)
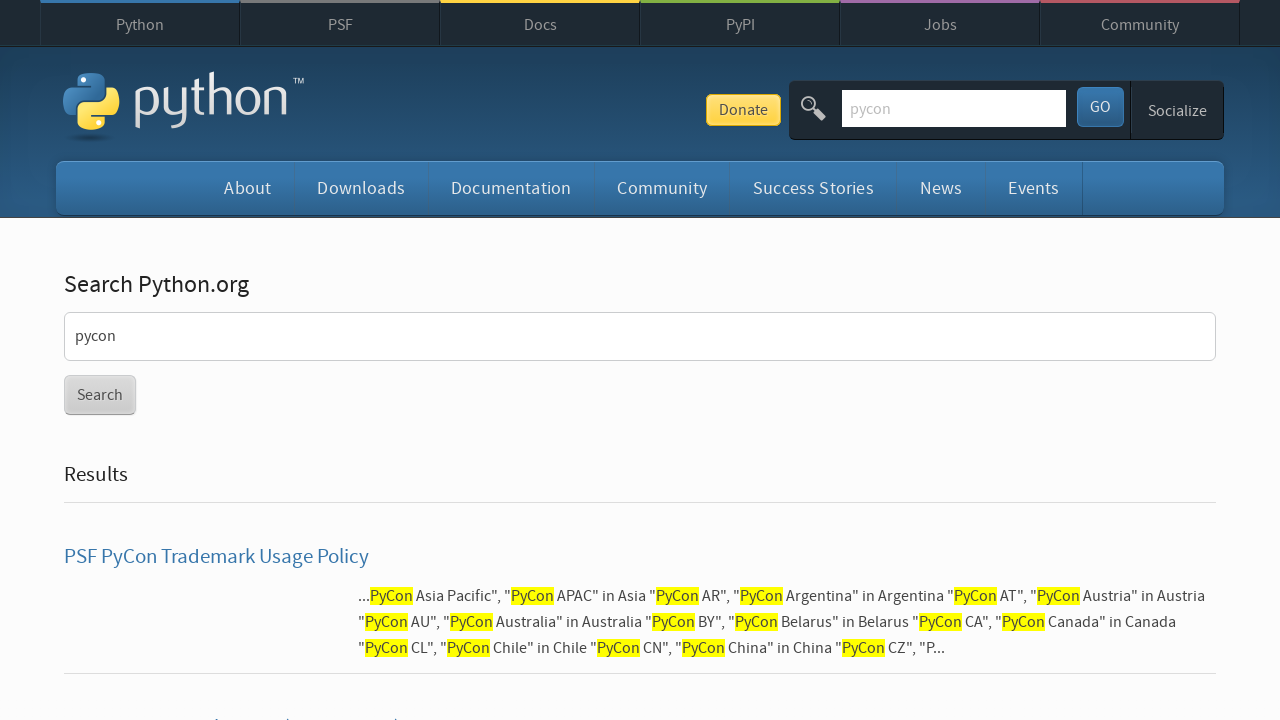

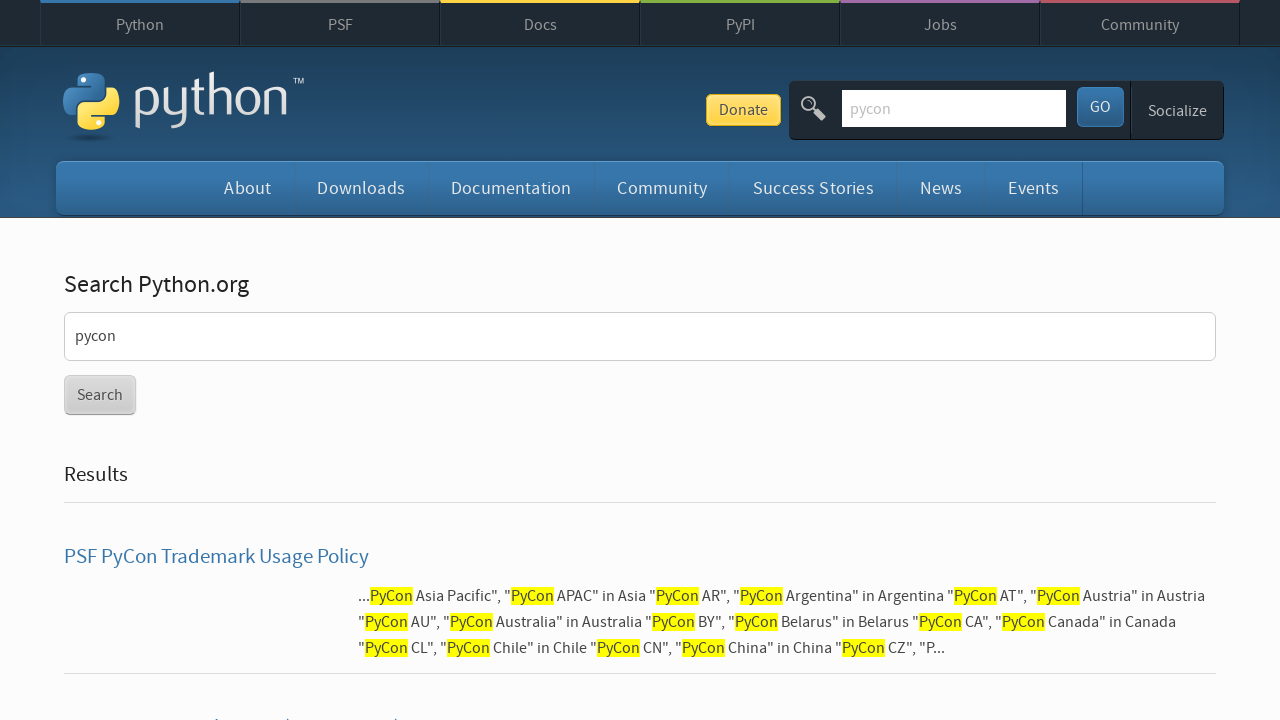